Tests handling of JavaScript alert dialogs by clicking buttons that trigger confirm and prompt alerts, accepting them with appropriate responses

Starting URL: https://demoqa.com/alerts

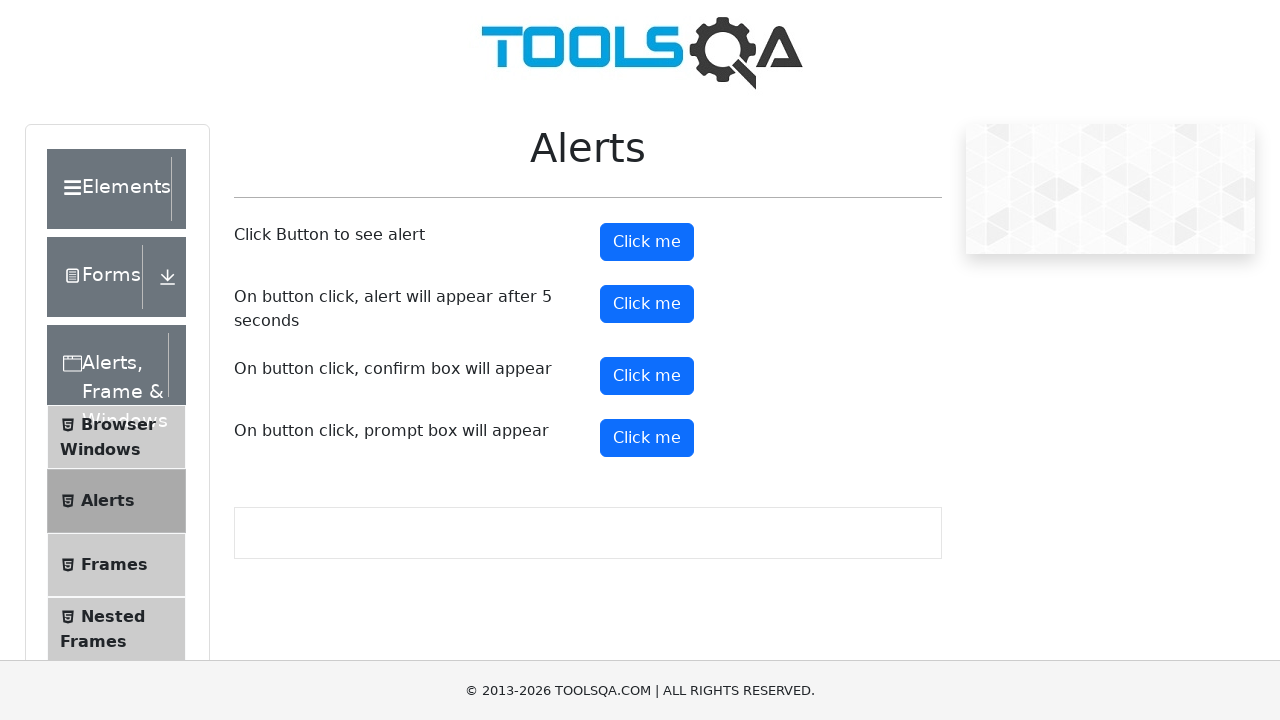

Set up dialog handler to accept confirm dialog
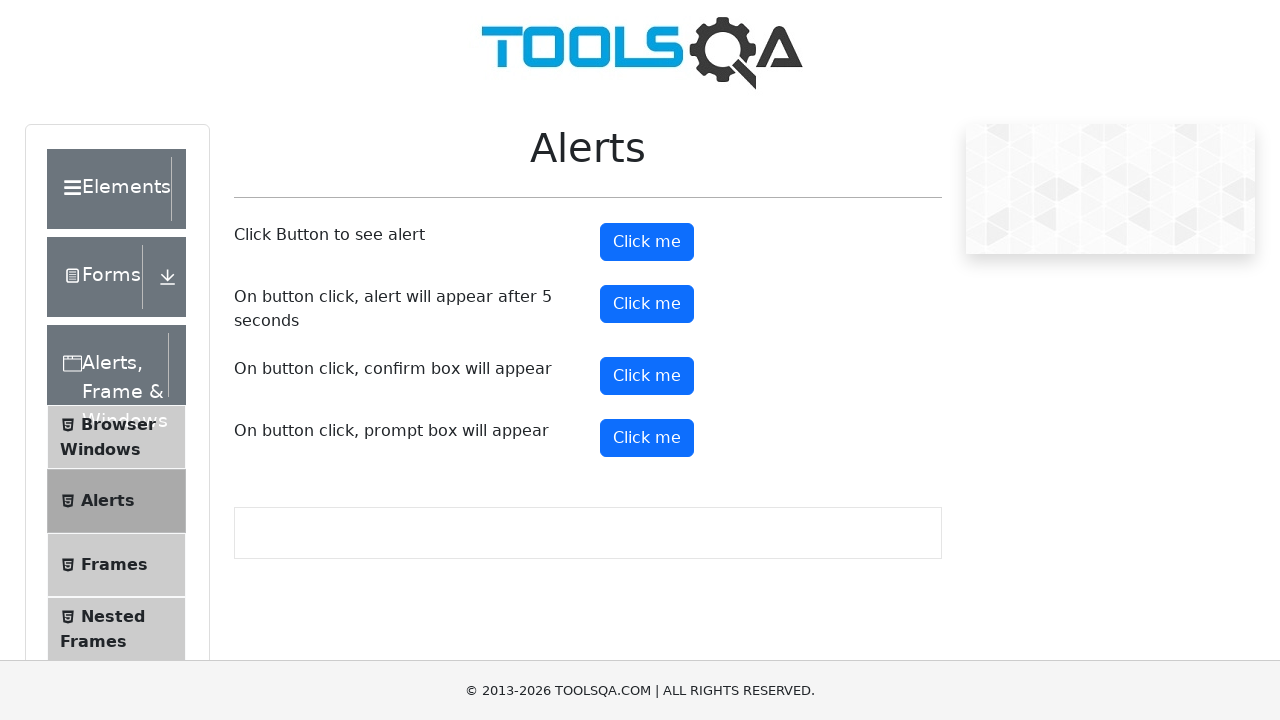

Clicked confirm button to trigger confirm dialog at (647, 376) on #confirmButton
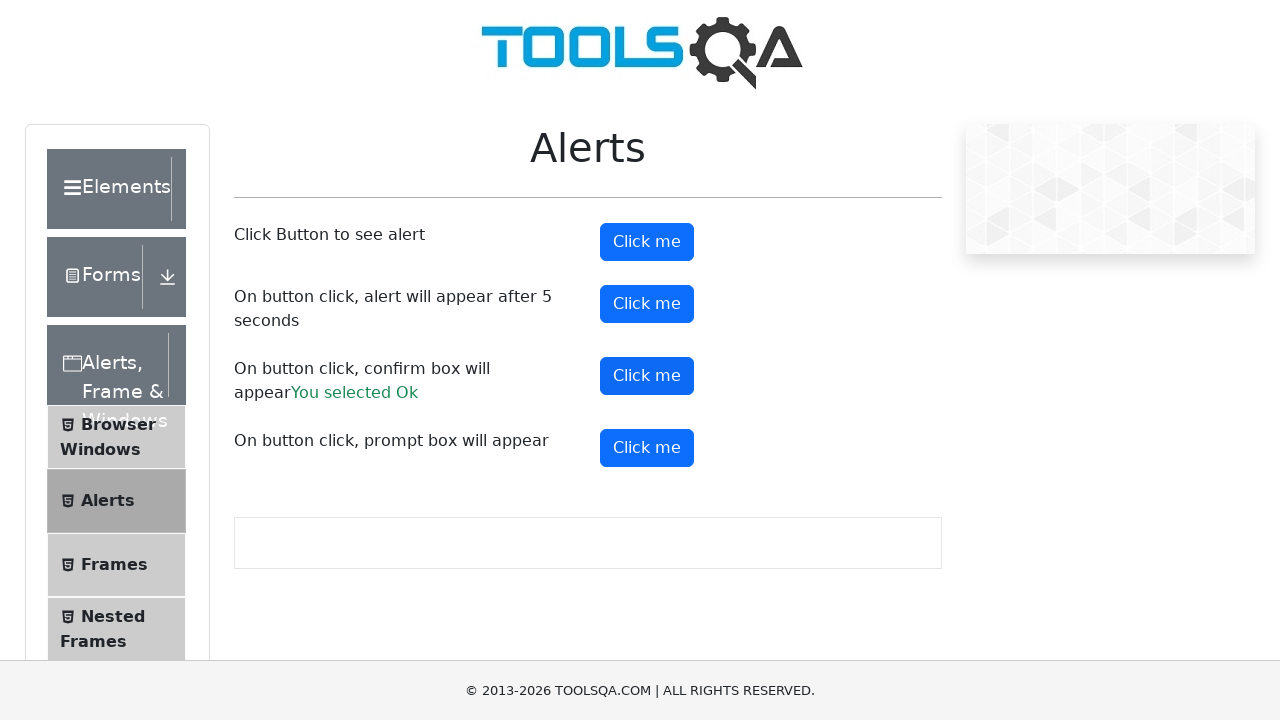

Set up dialog handler to accept prompt dialog with text 'my text is this'
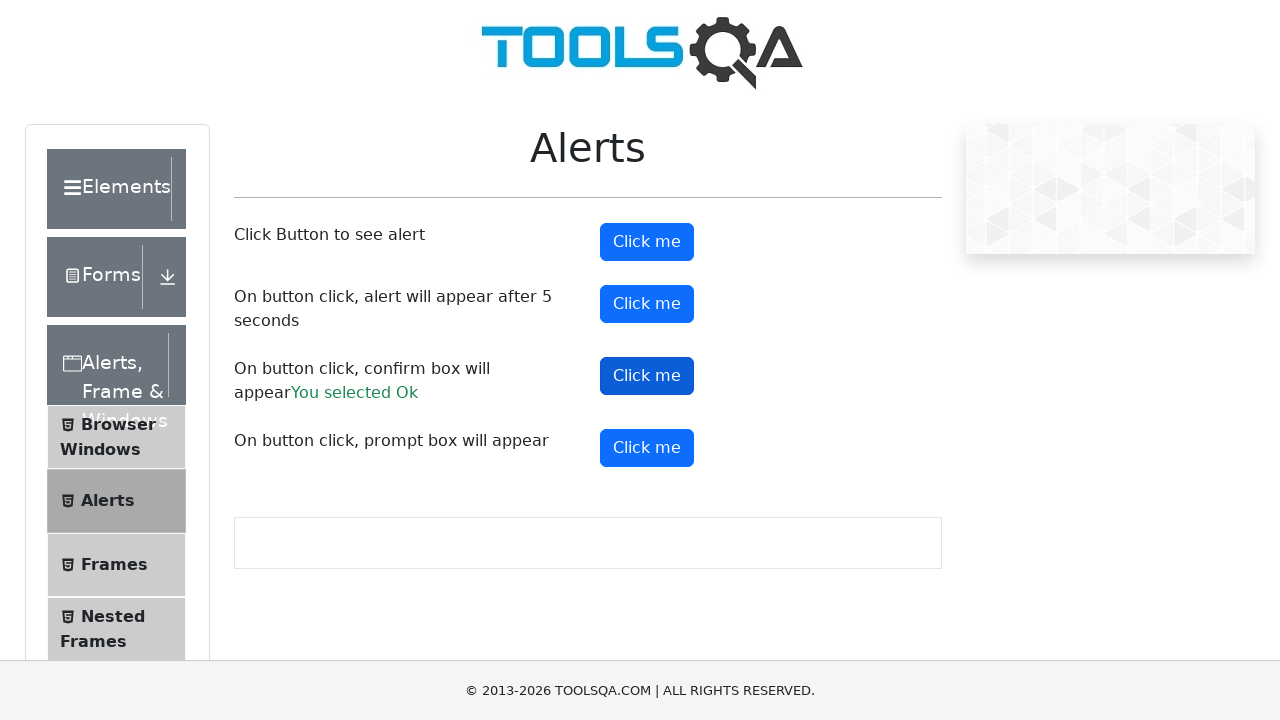

Clicked prompt button to trigger prompt dialog at (647, 448) on #promtButton
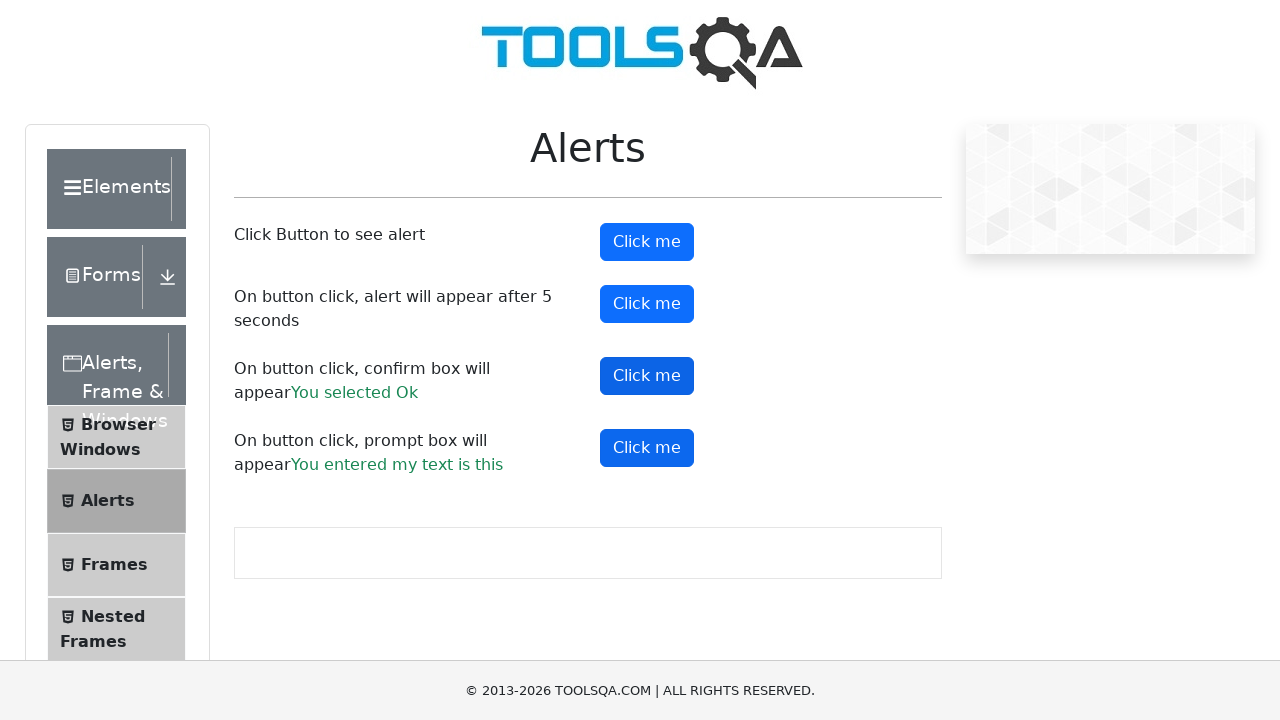

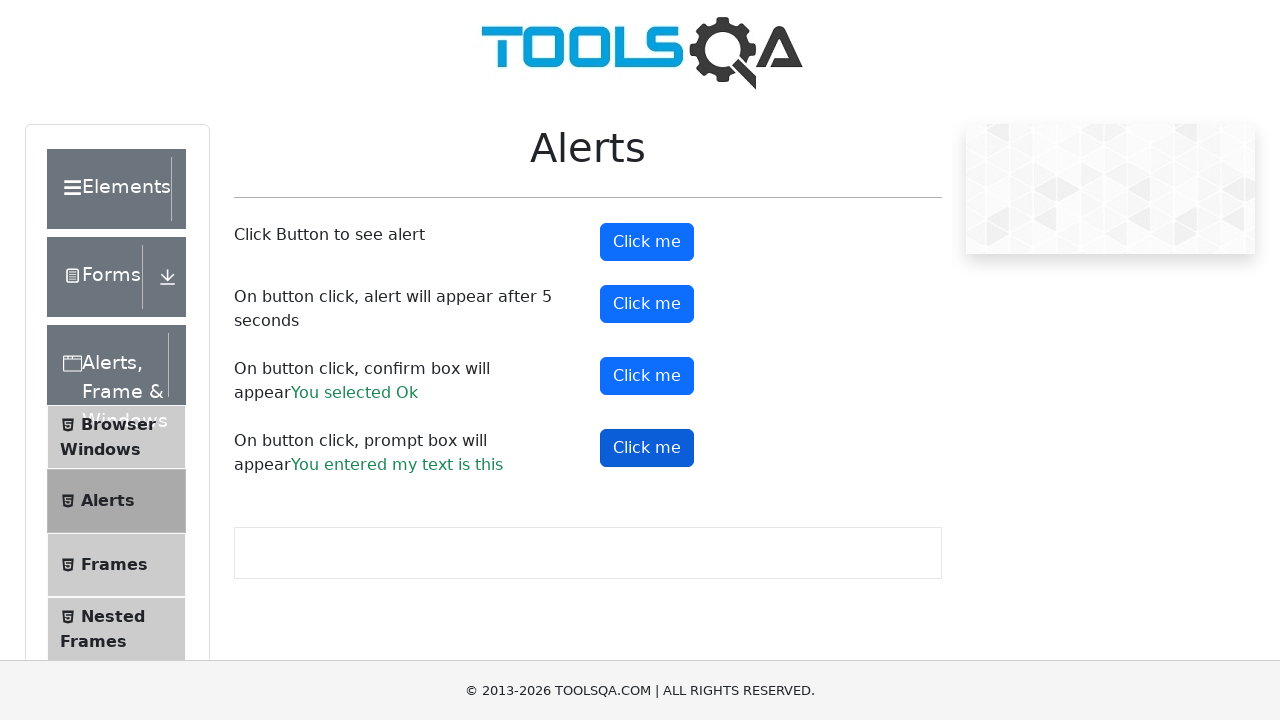